Tests the "Select One" dropdown on DemoQA's select menu page by clicking to open the dropdown and selecting the "Other" option.

Starting URL: https://demoqa.com/select-menu

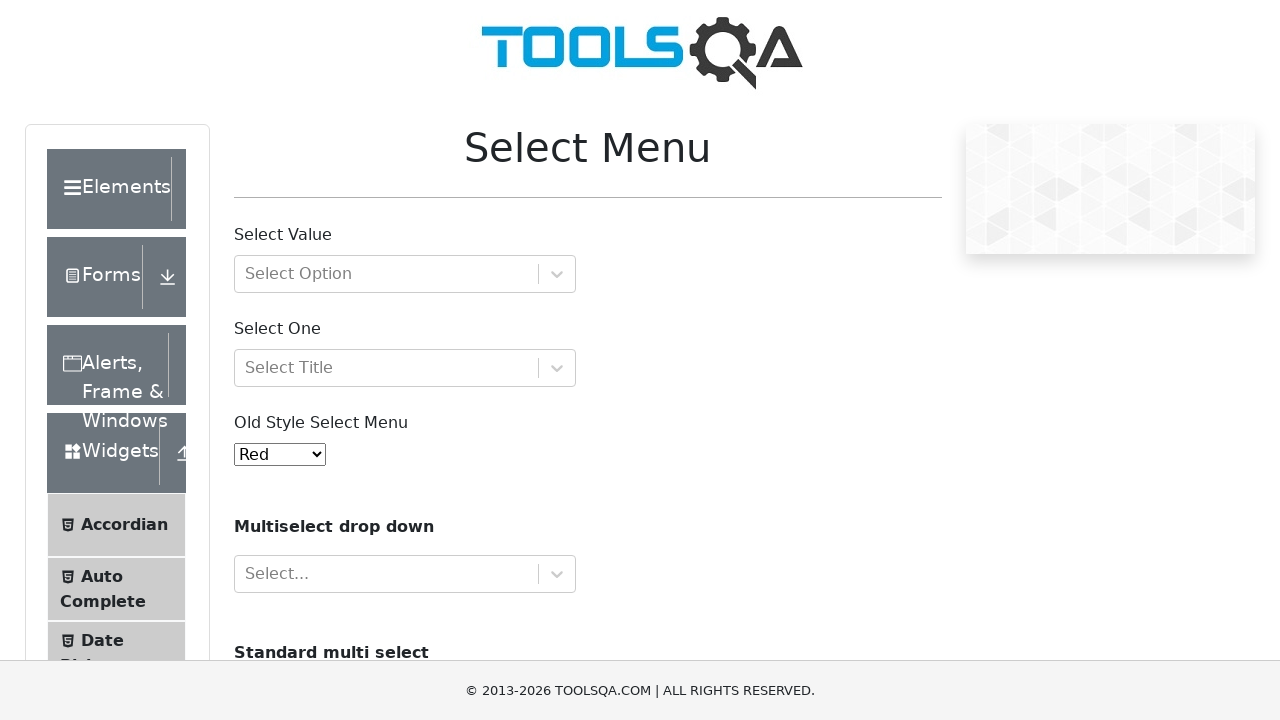

Clicked on the 'Select One' dropdown to open it at (405, 368) on #selectOne
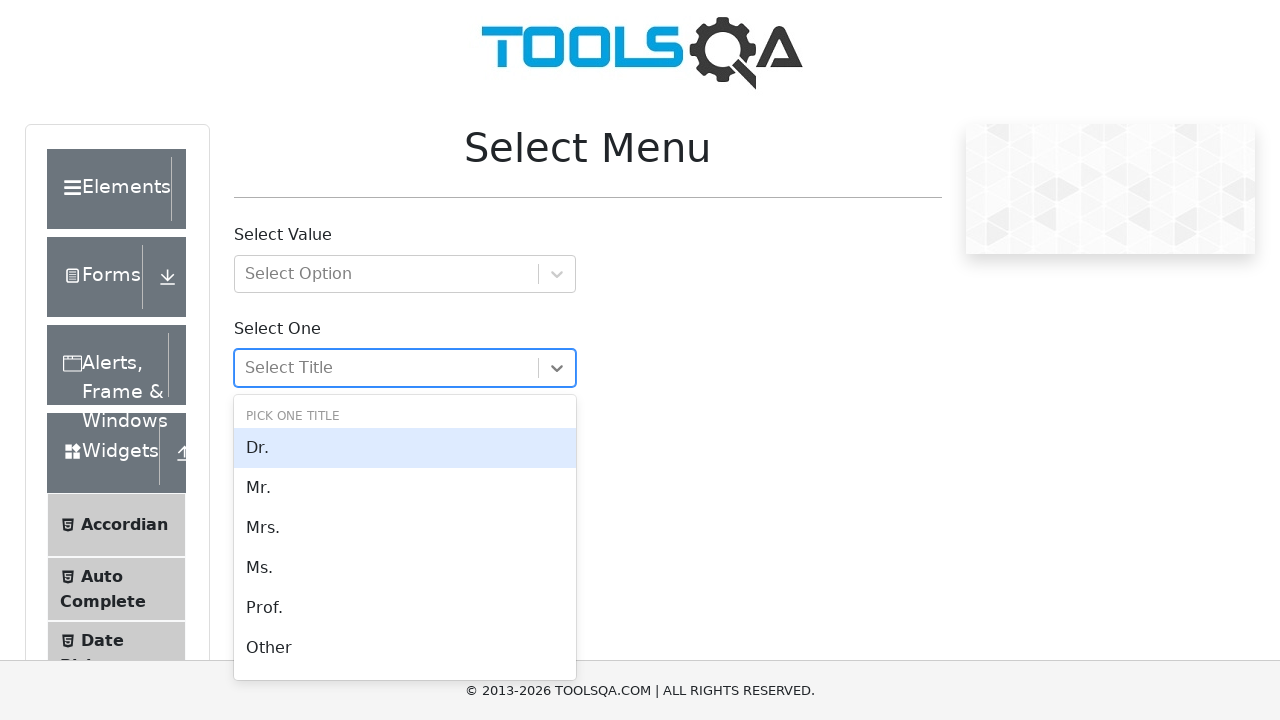

Selected 'Other' option from the dropdown at (405, 648) on div[id^="react-select"][id*="option"] >> internal:has-text="Other"i
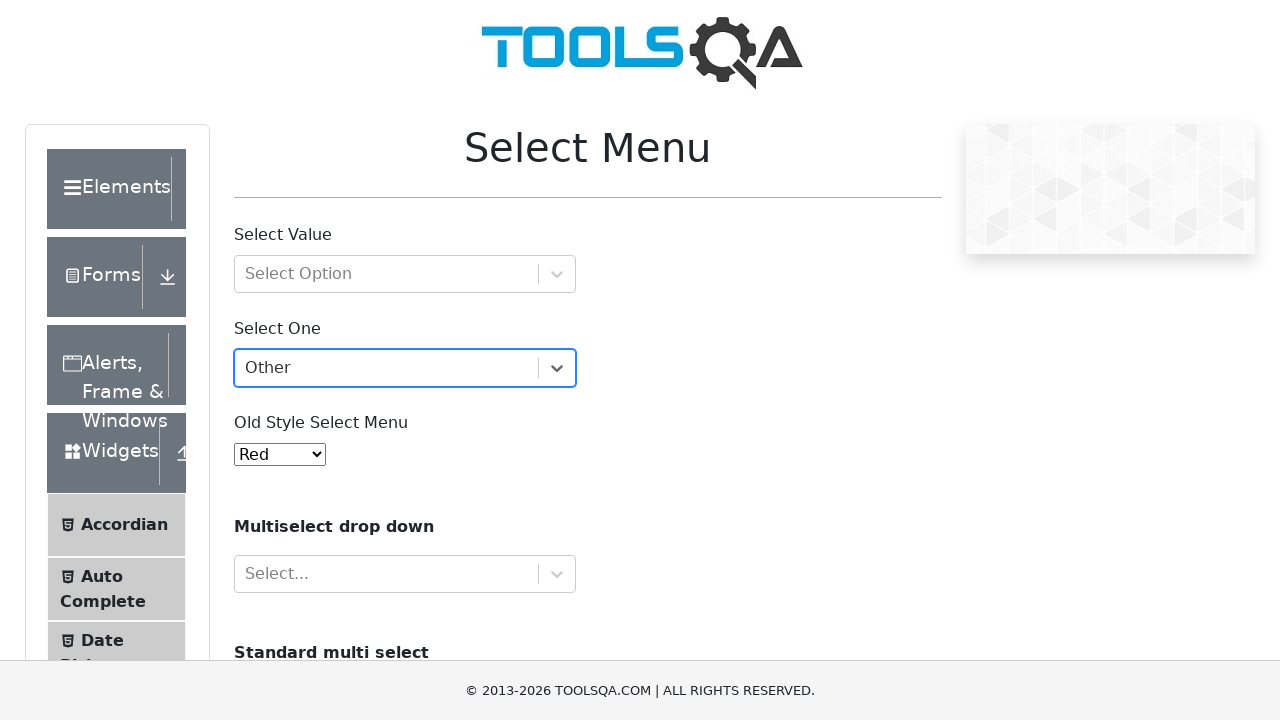

Verified that 'Other' was successfully selected in the dropdown
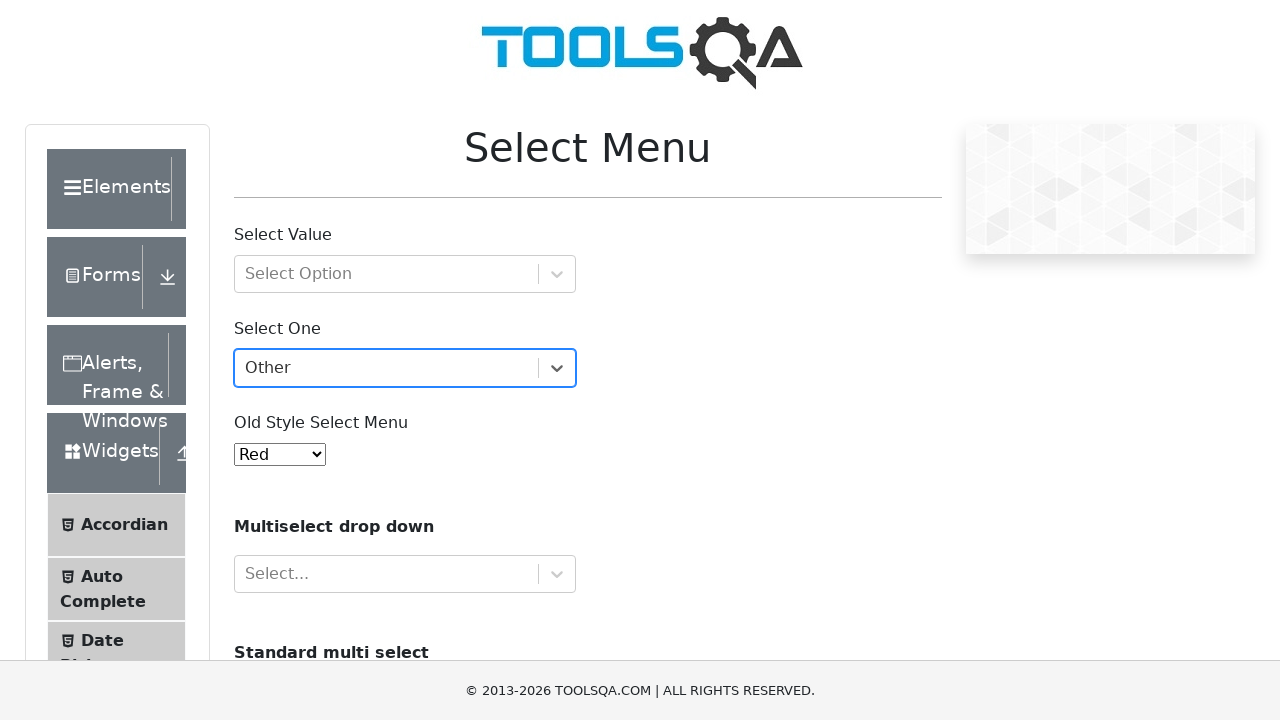

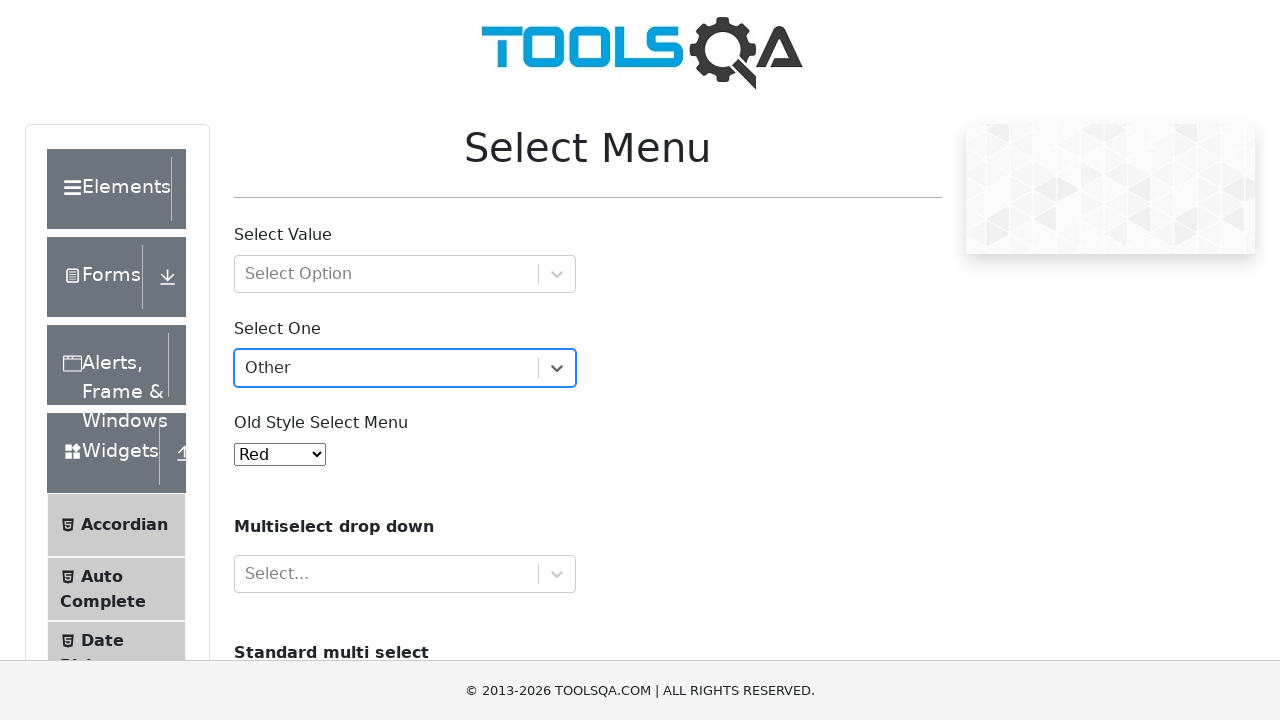